Tests drag and drop functionality on the jQuery UI demo page by dragging an element and dropping it onto a target drop zone within an iframe.

Starting URL: https://jqueryui.com/droppable/

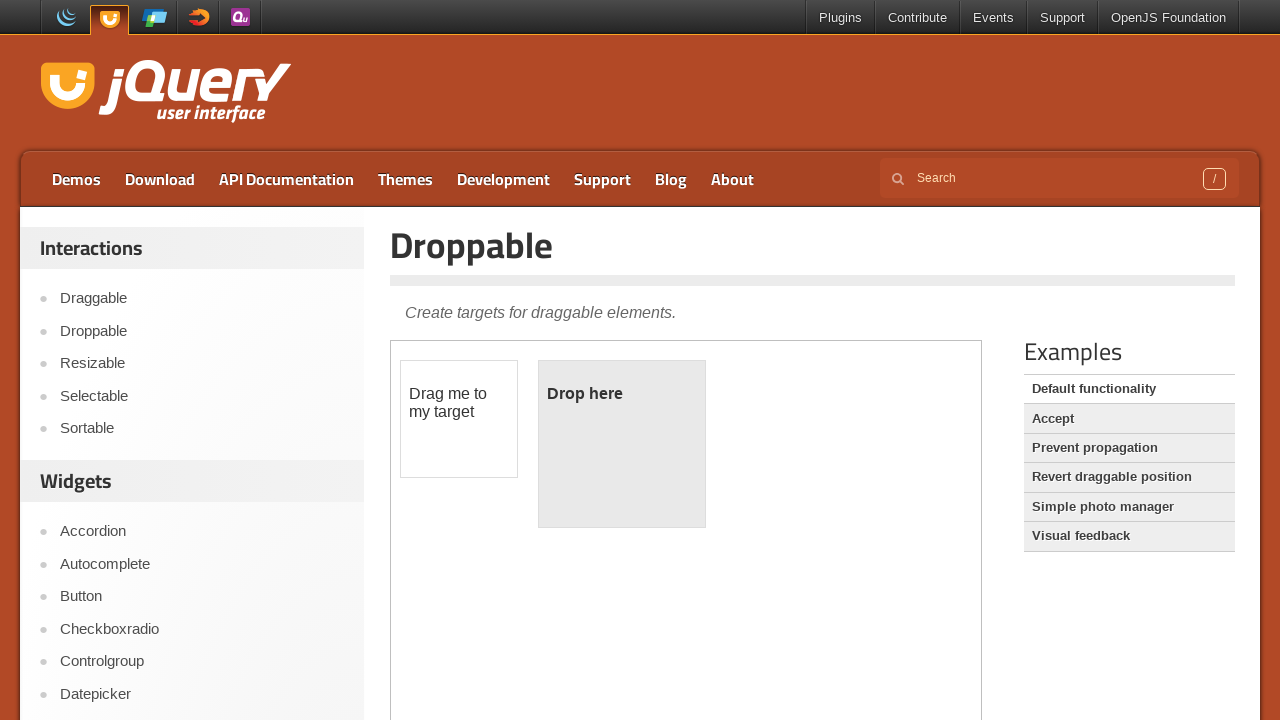

Located the first iframe on the droppable demo page
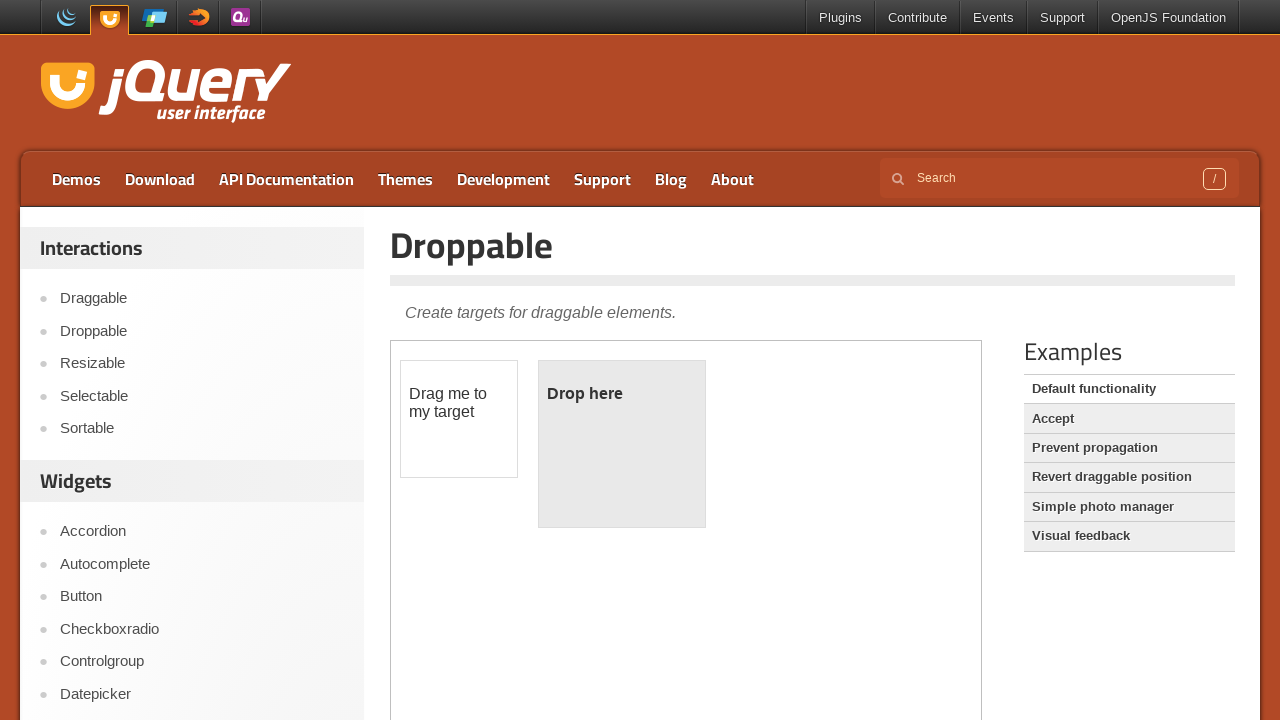

Located the draggable element with id 'draggable' in the iframe
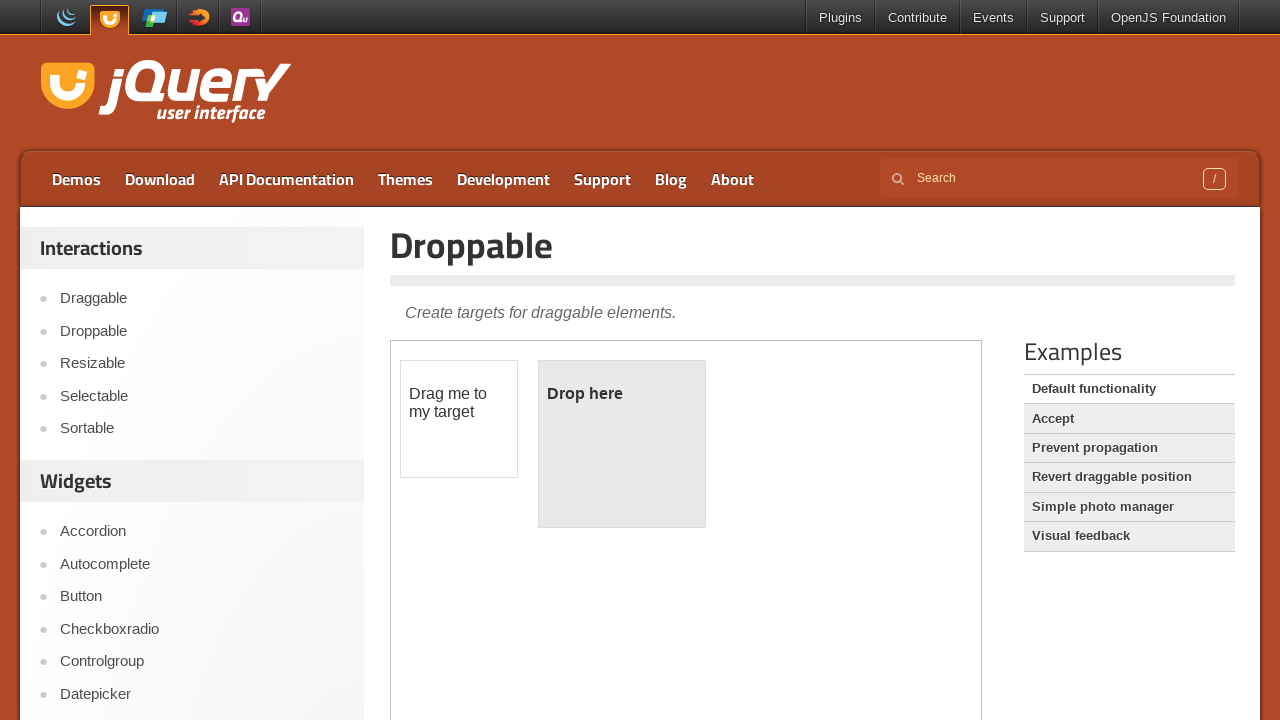

Located the droppable target element with id 'droppable' in the iframe
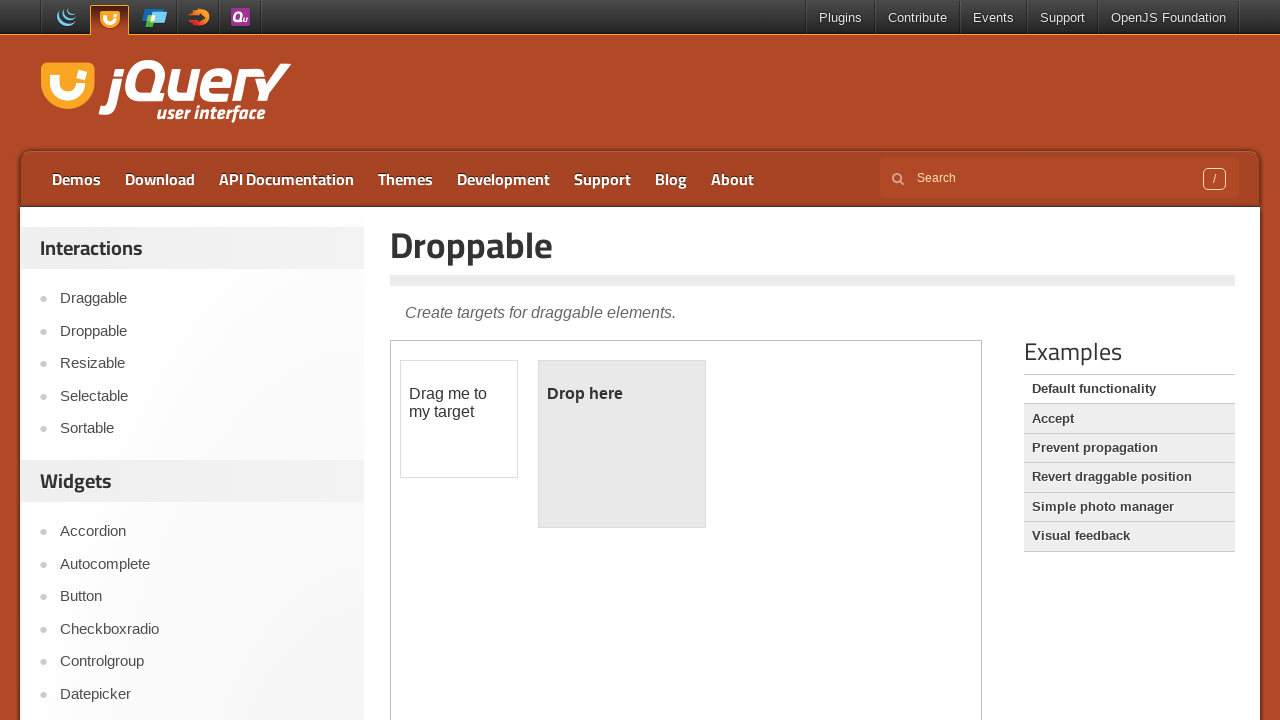

Dragged the draggable element onto the droppable target zone at (622, 444)
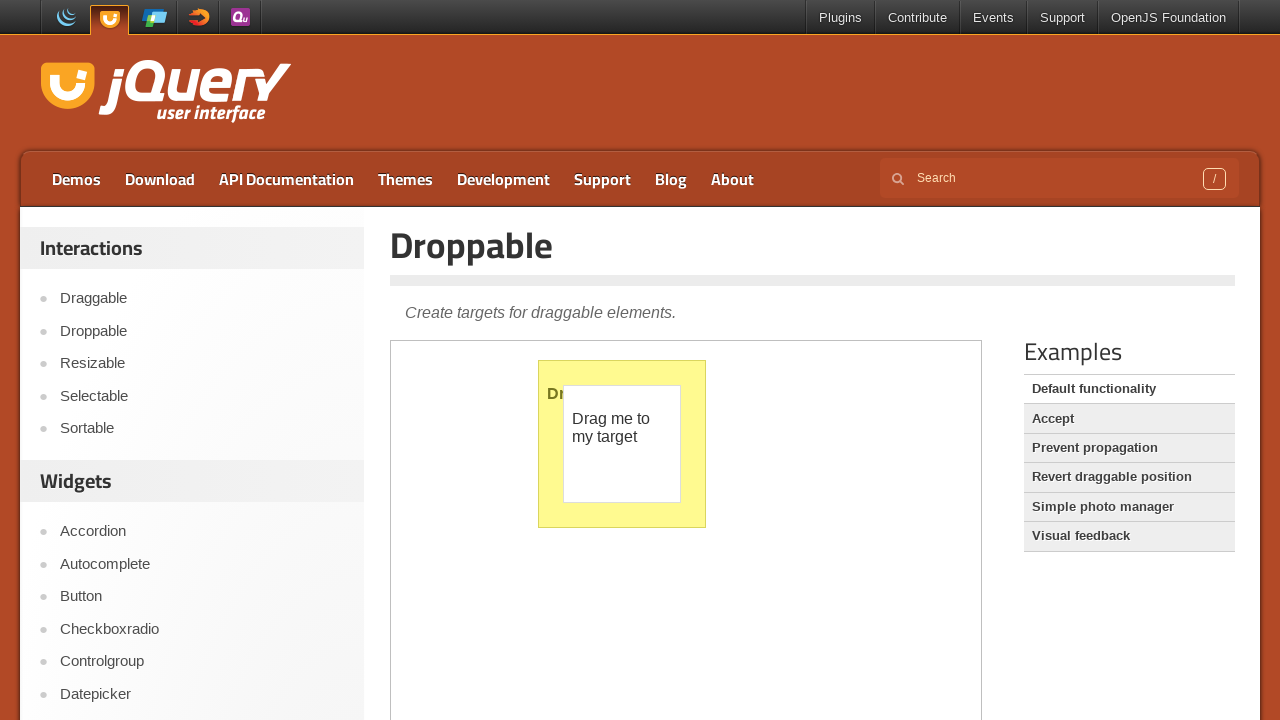

Verified that the drop was successful - droppable element now shows 'Dropped!' text
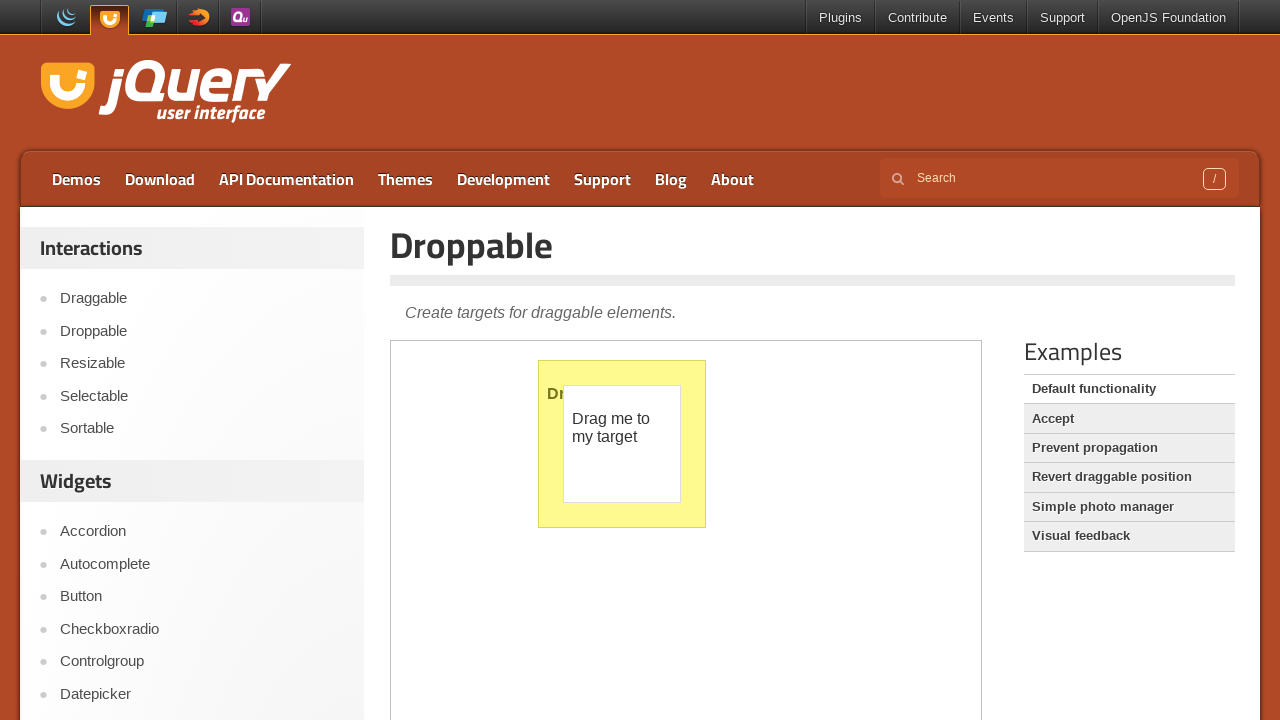

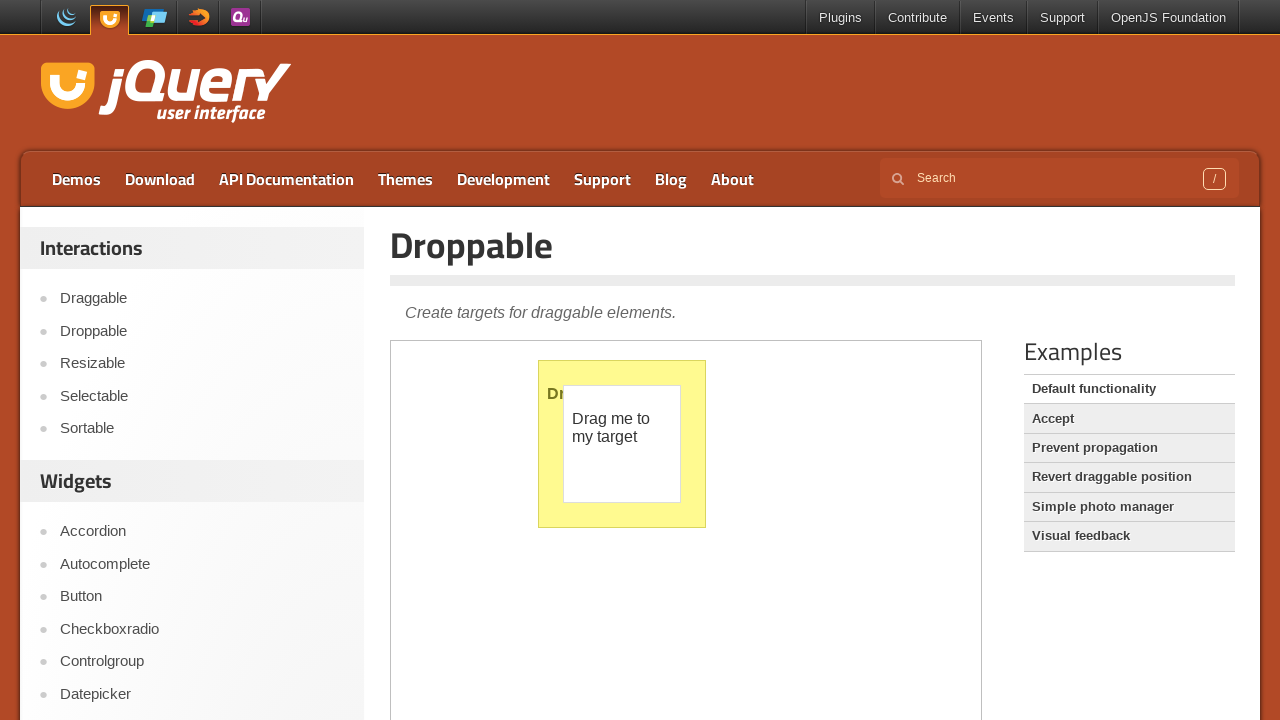